Tests mouse move by offset from viewport origin to specific coordinates

Starting URL: https://www.selenium.dev/selenium/web/mouse_interaction.html

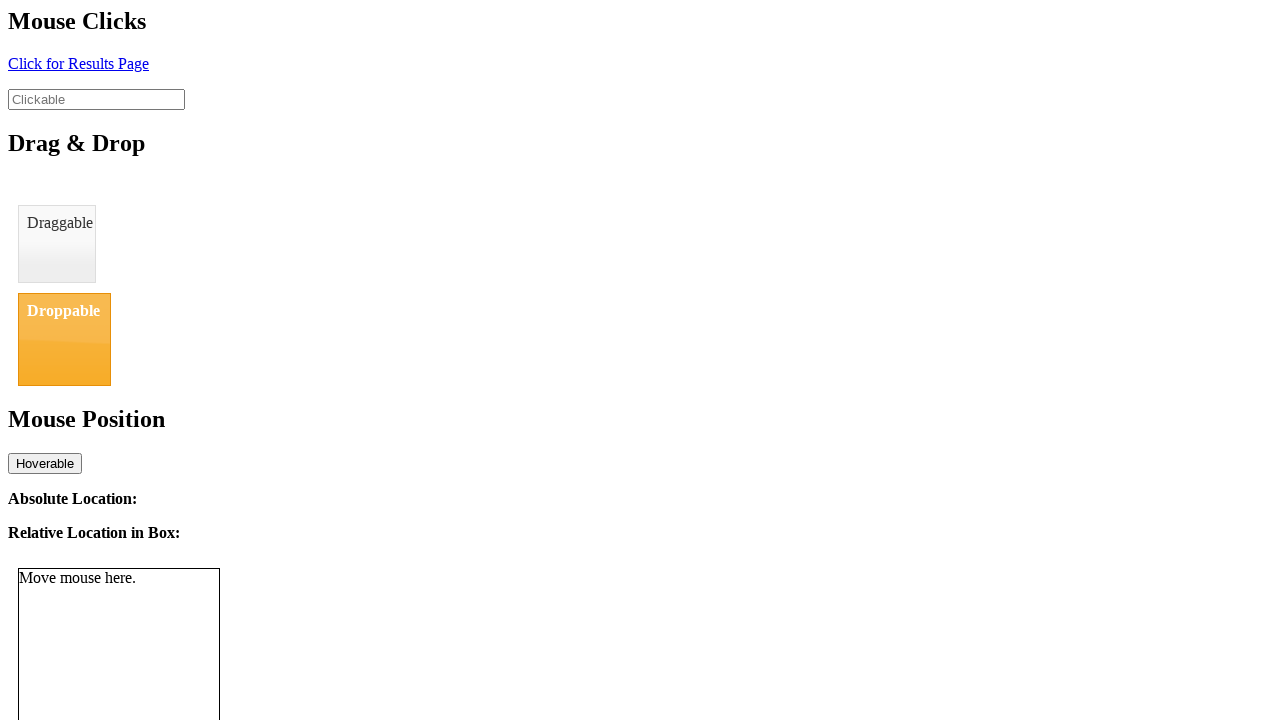

Navigated to mouse interaction test page
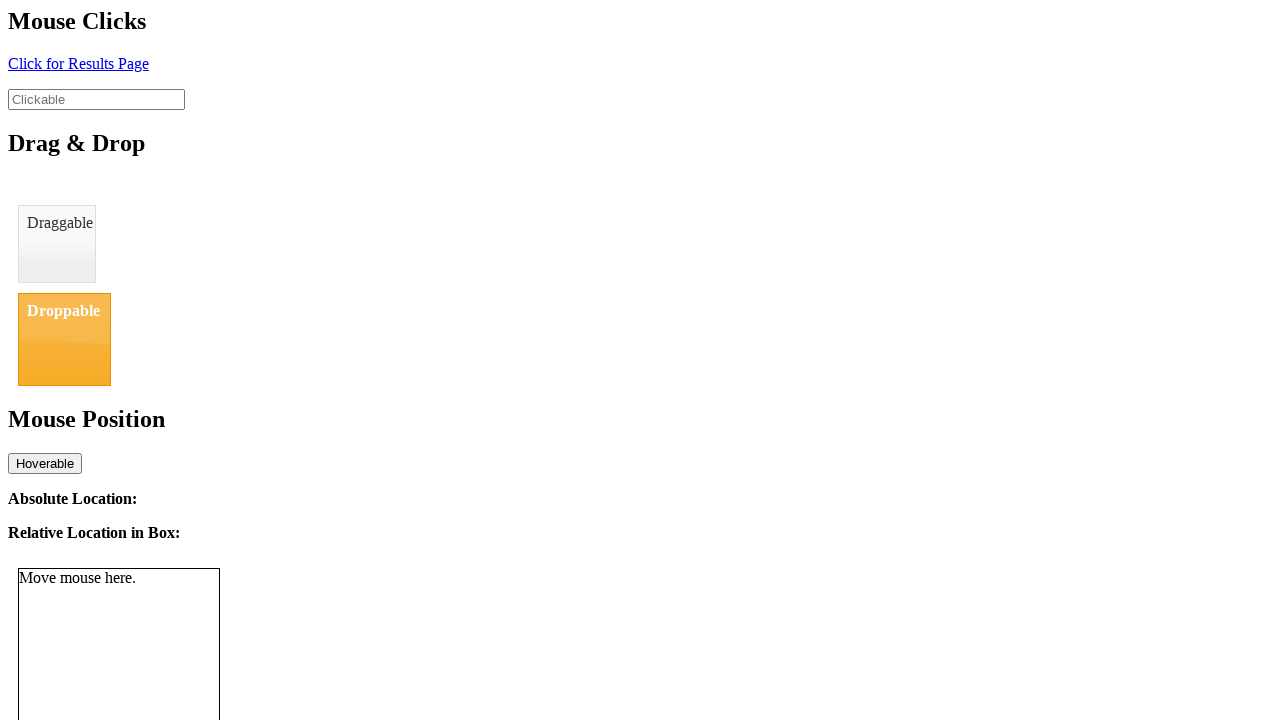

Moved mouse to viewport coordinates (8, 12) at (8, 12)
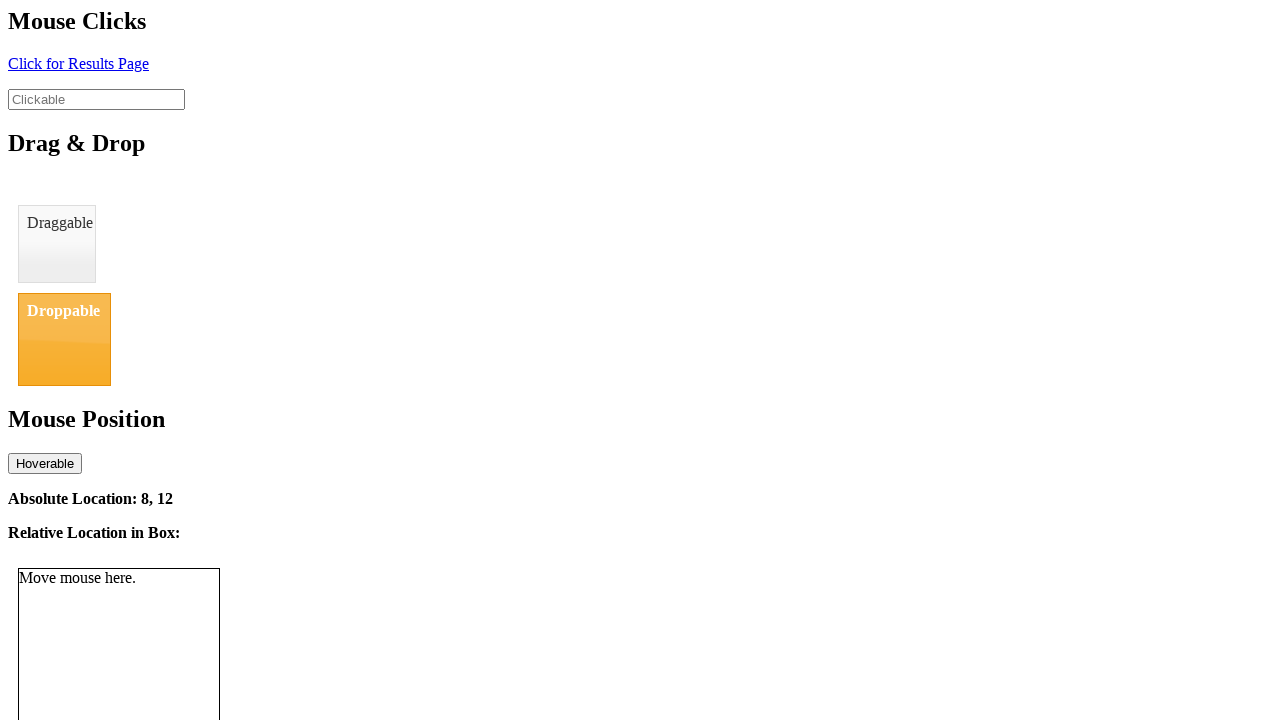

Verified absolute location element is visible
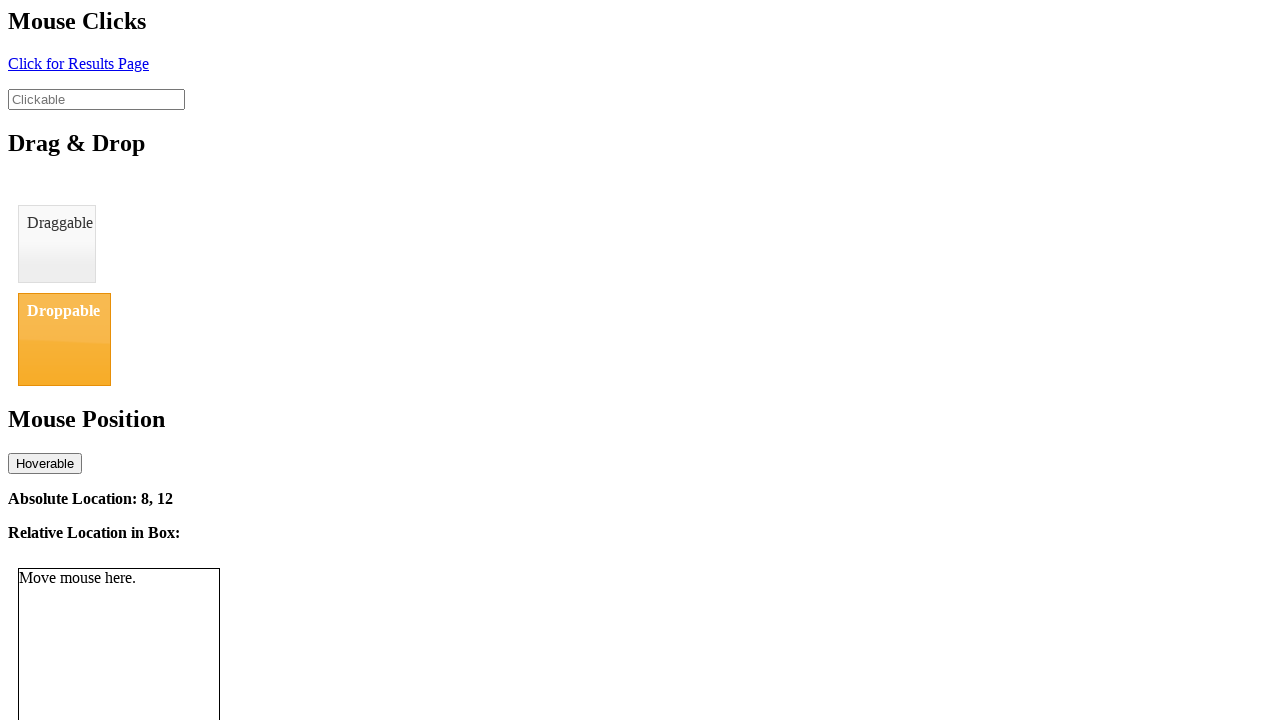

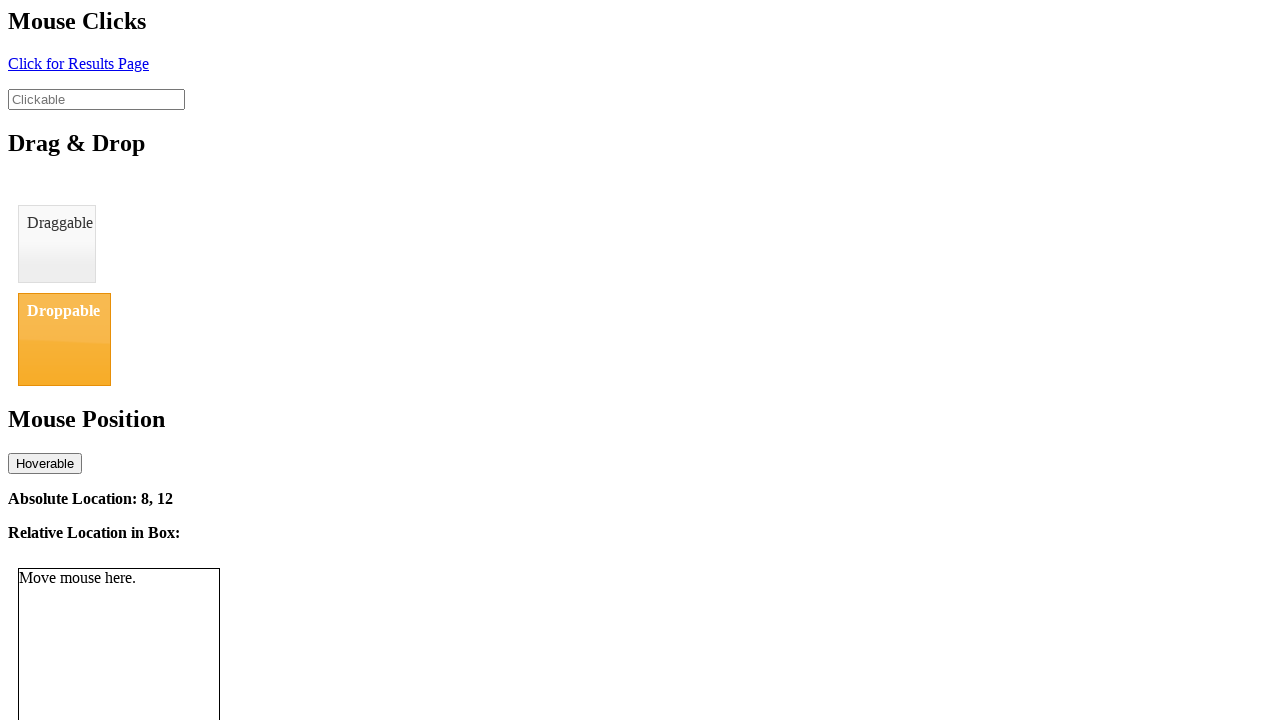